Tests a registration form by filling in first name, last name, and email fields, then submitting and verifying the success message.

Starting URL: http://suninjuly.github.io/registration1.html

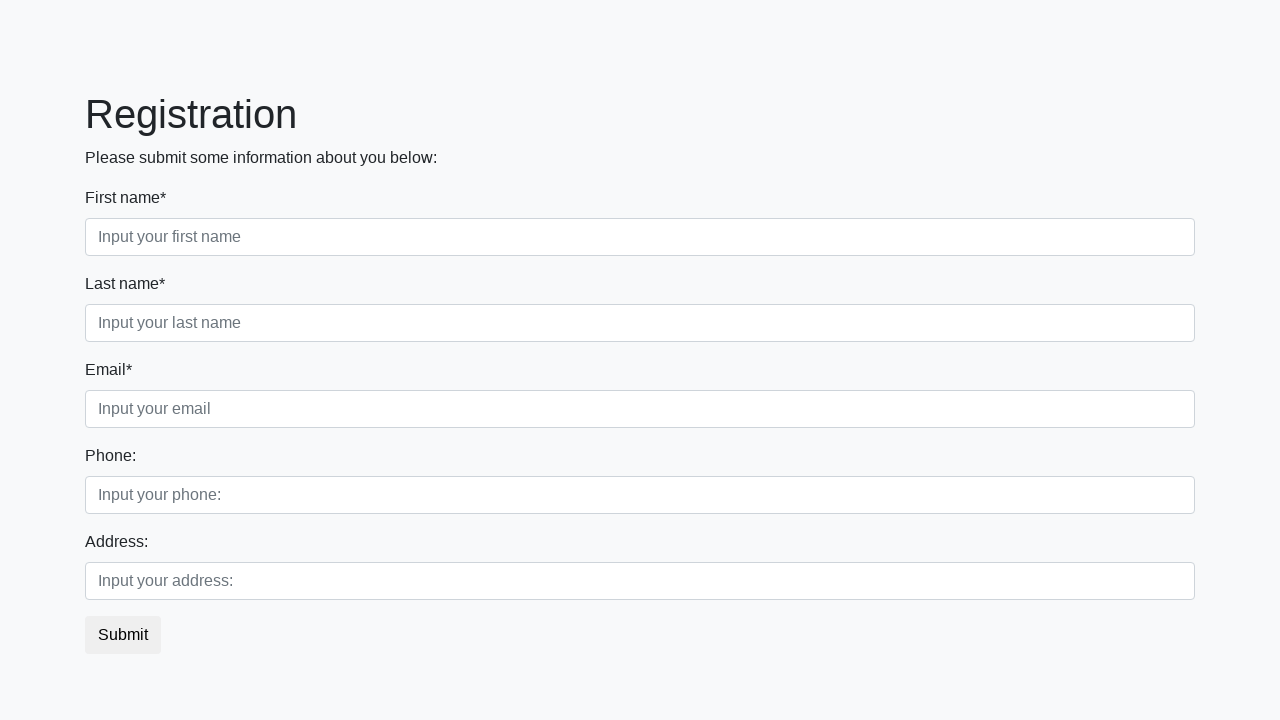

Navigated to registration form page
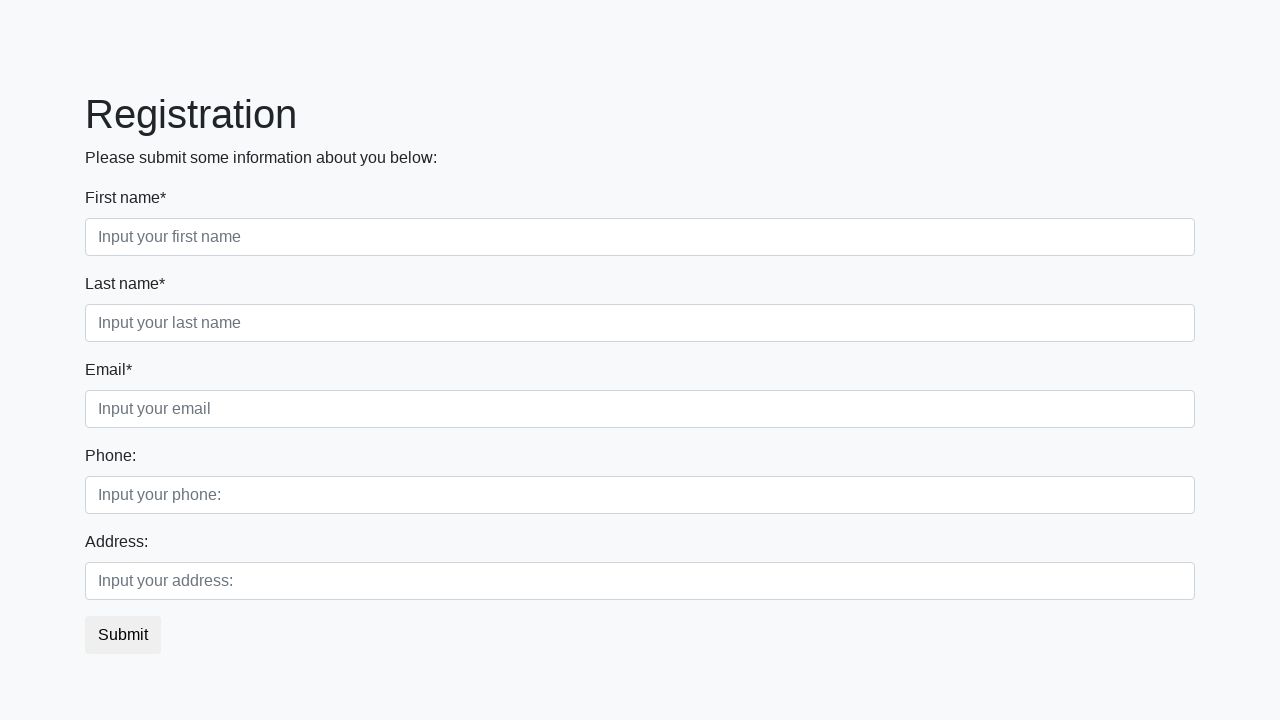

Filled first name field with 'Ivan1' on input[placeholder='Input your first name']
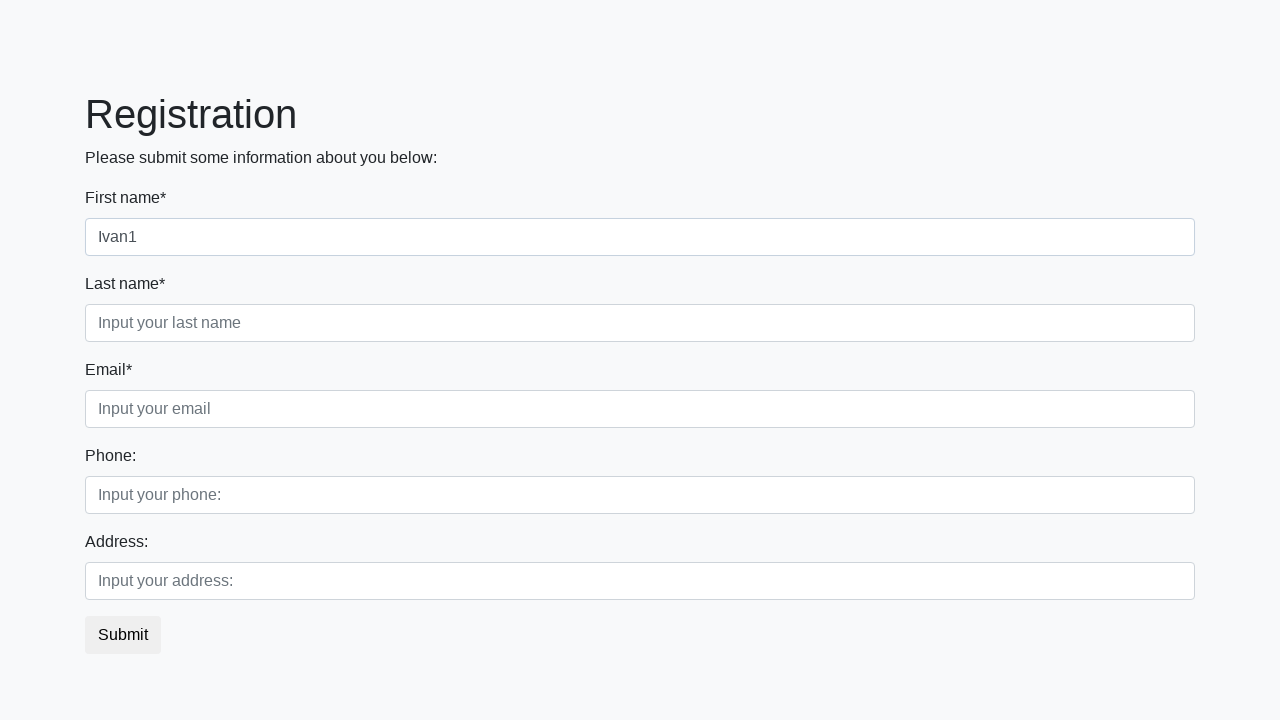

Filled last name field with 'Petrov' on input[placeholder='Input your last name']
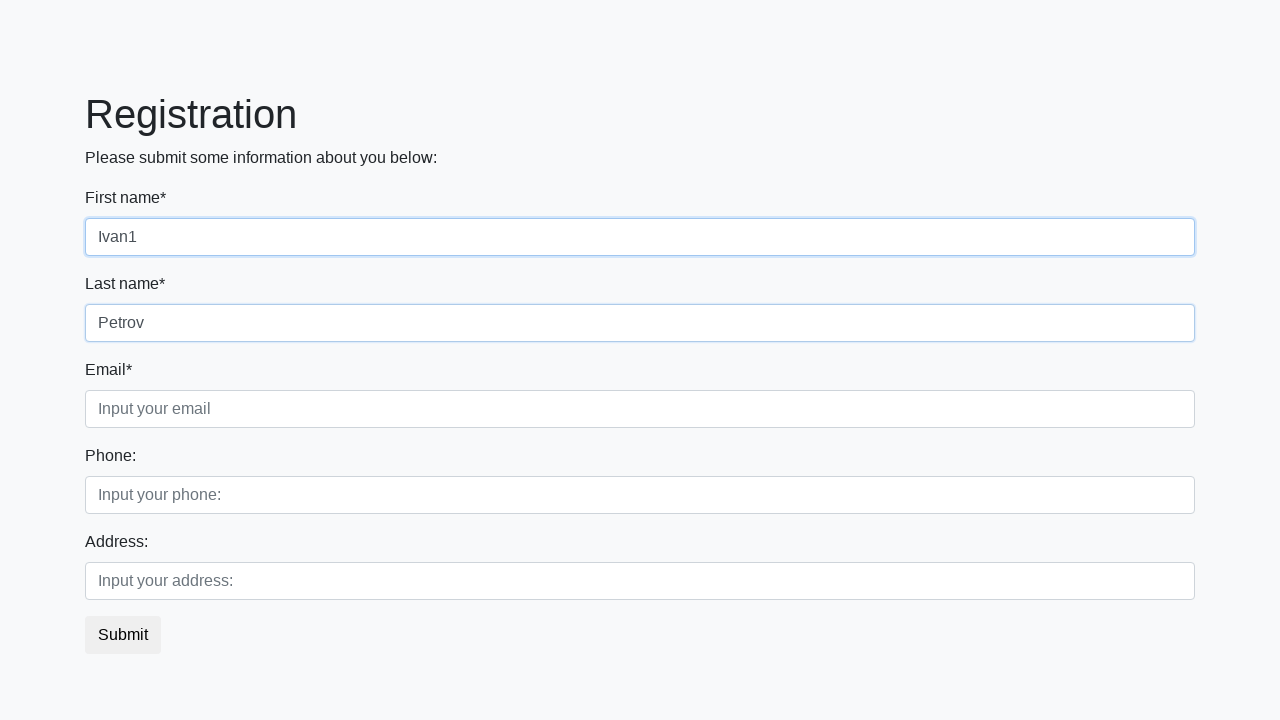

Filled email field with 'Smolensk@sm.sm' on input[placeholder='Input your email']
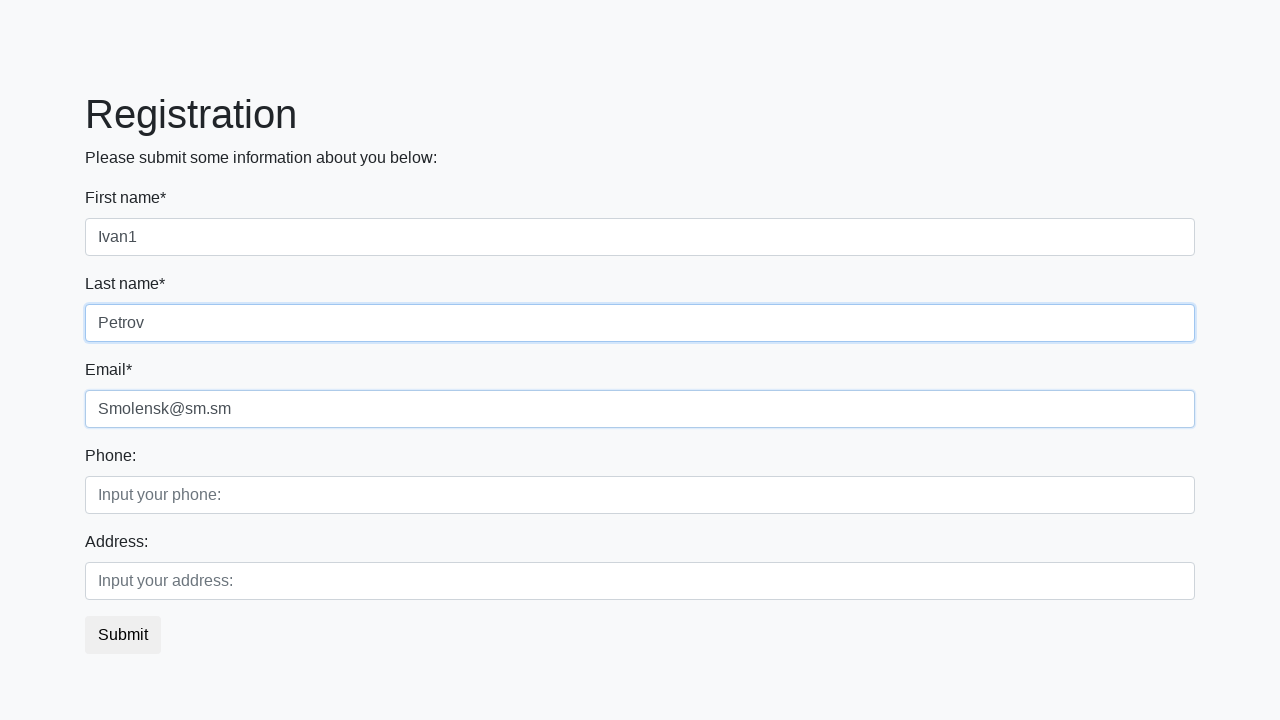

Clicked submit button to register at (123, 635) on button.btn
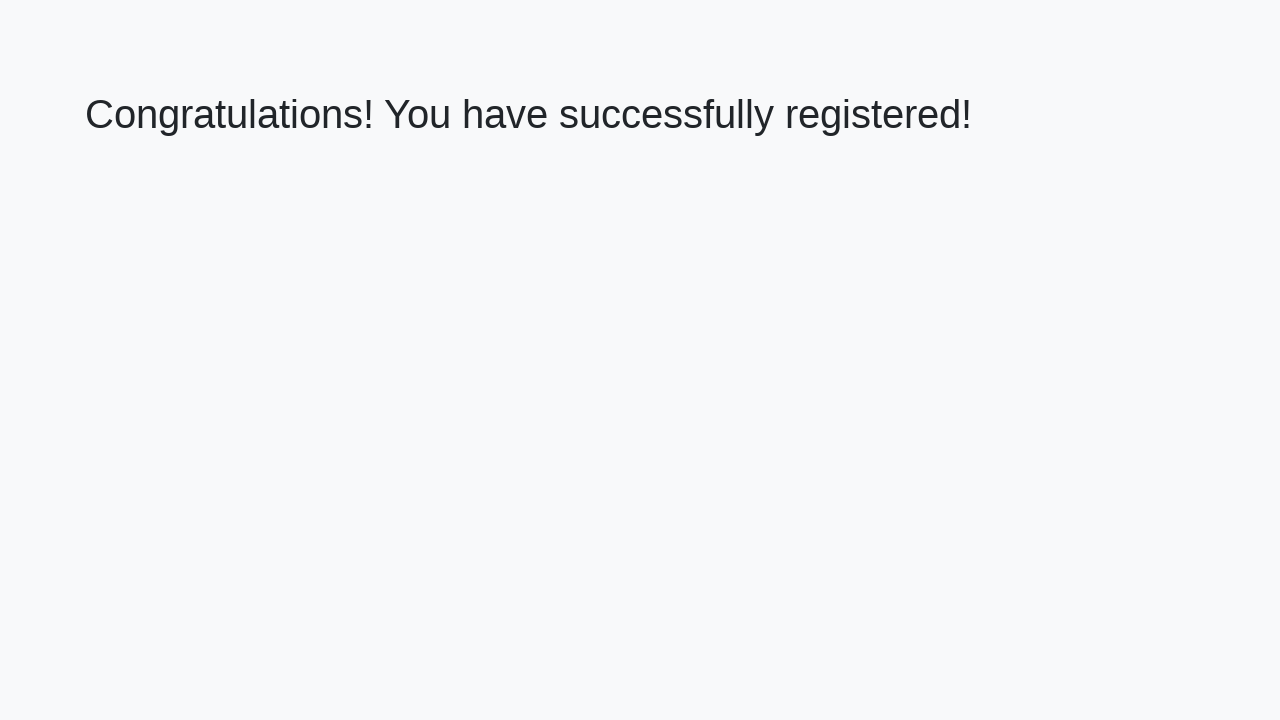

Success message element appeared
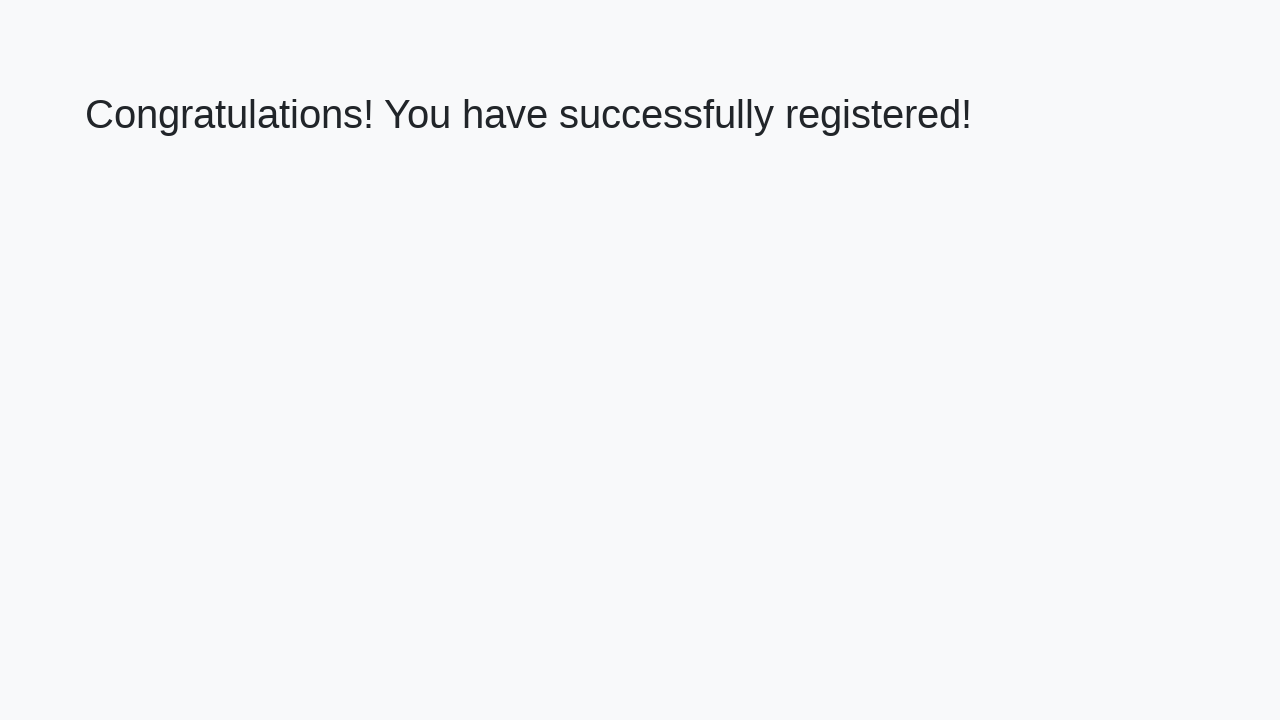

Retrieved success message: 'Congratulations! You have successfully registered!'
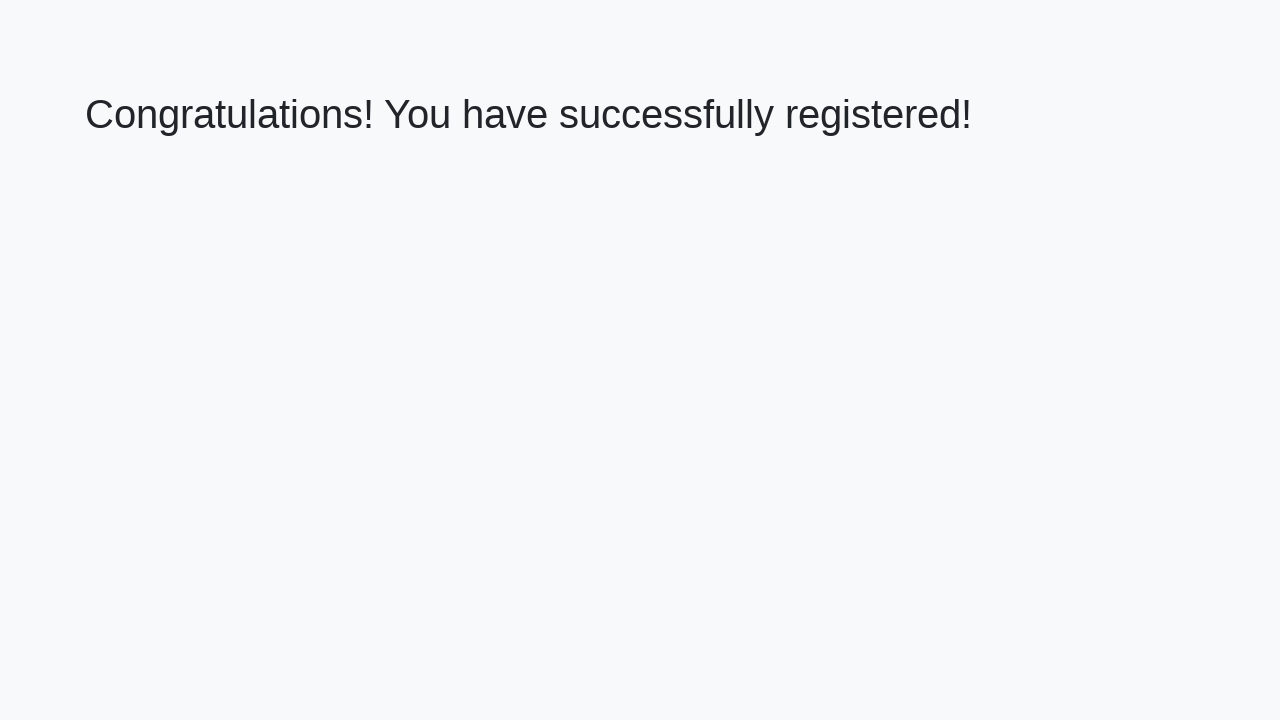

Verified success message text is correct
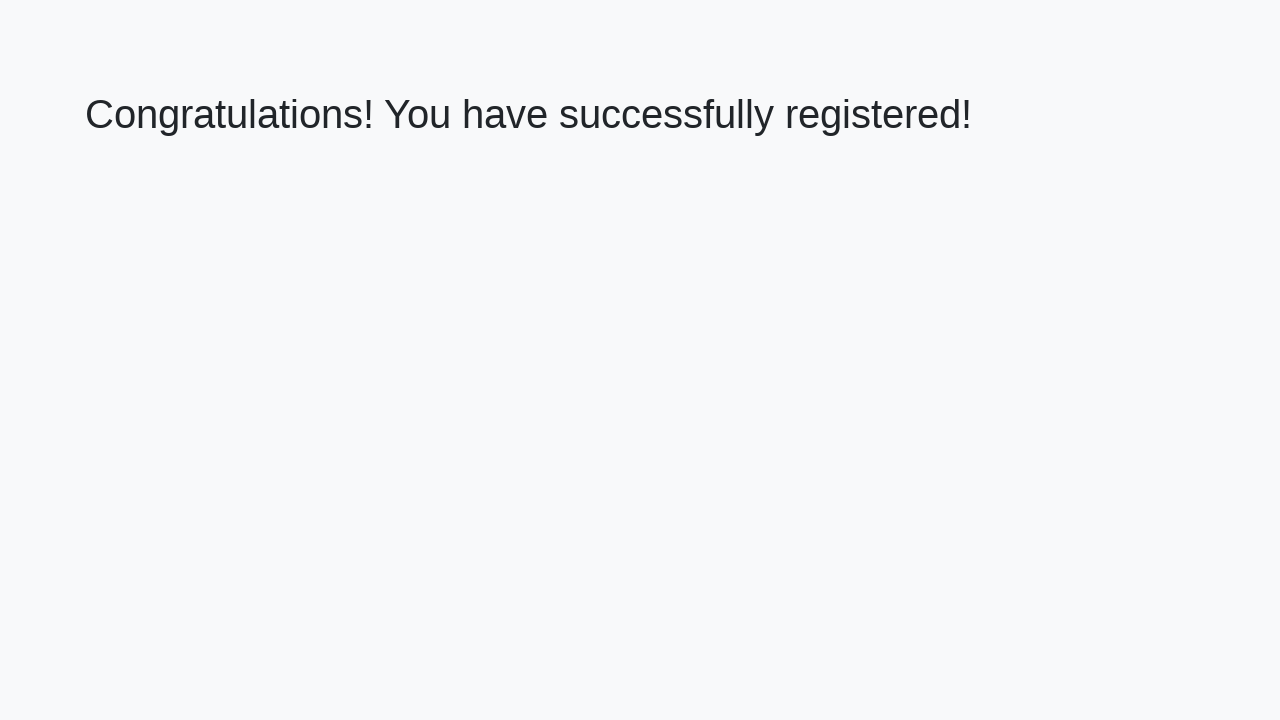

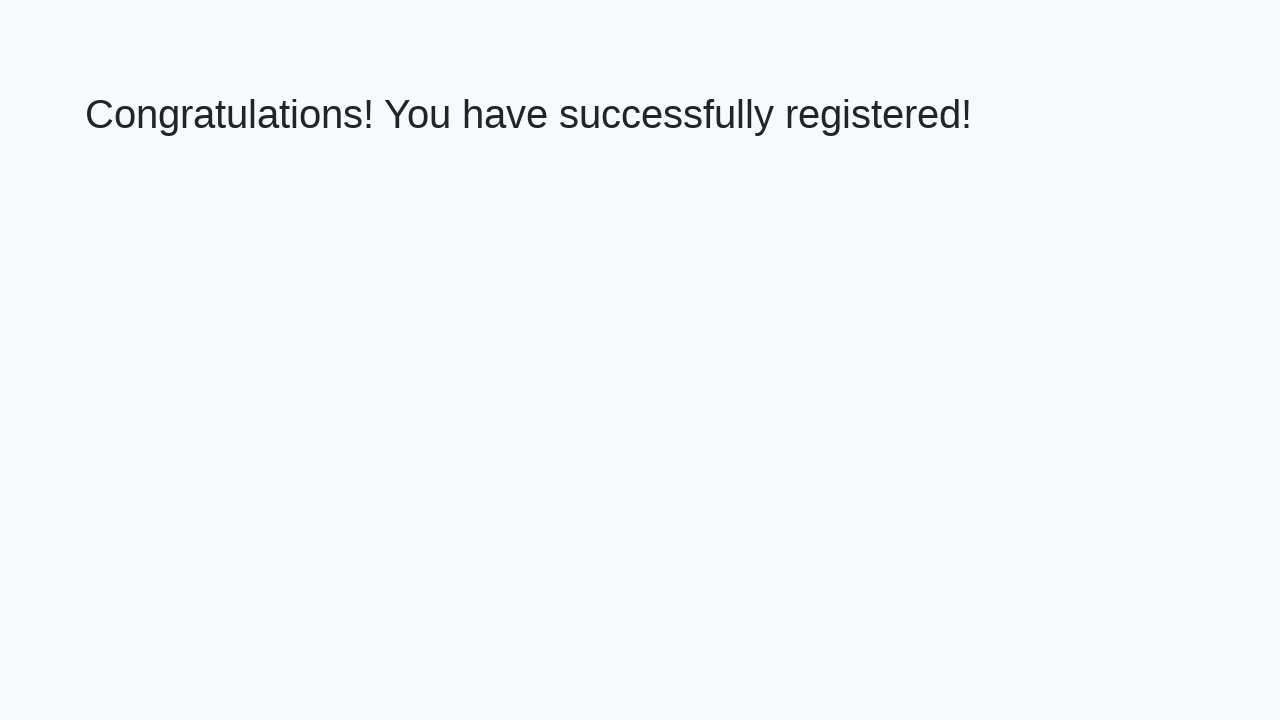